Navigates to DuckDuckGo homepage and collects performance metrics

Starting URL: https://www.duckduckgo.com

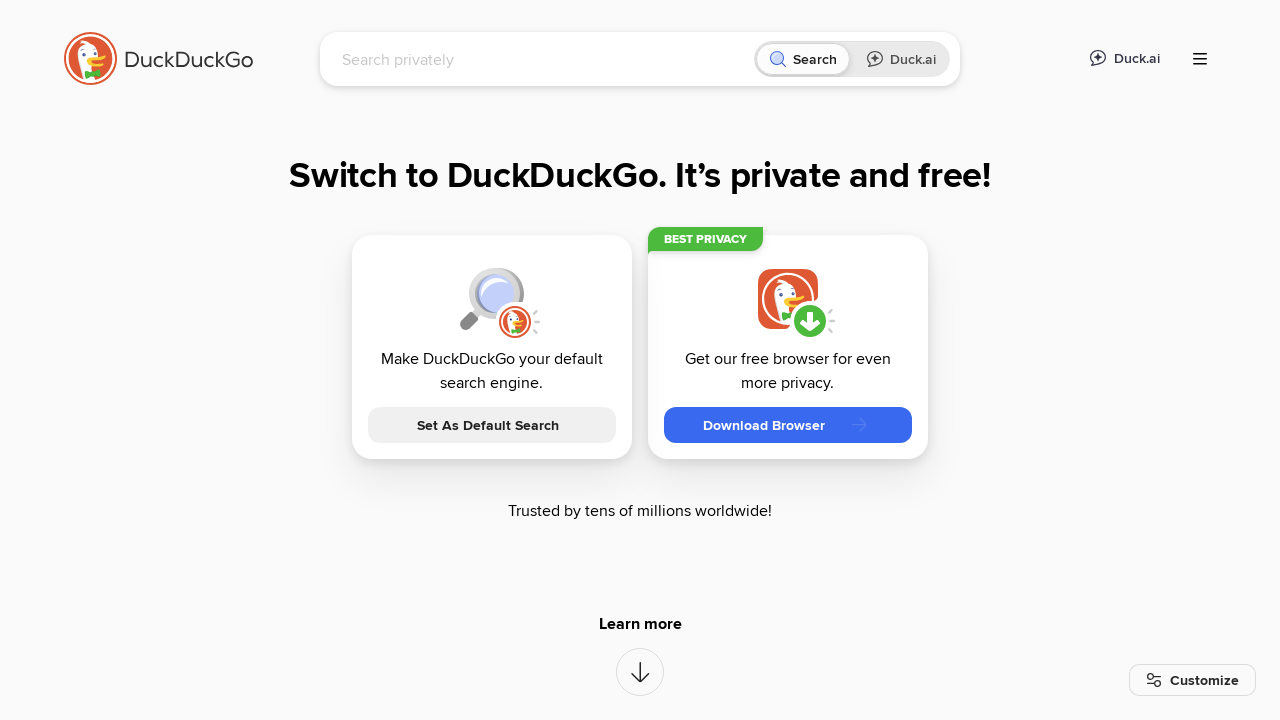

Waited for page to reach networkidle state
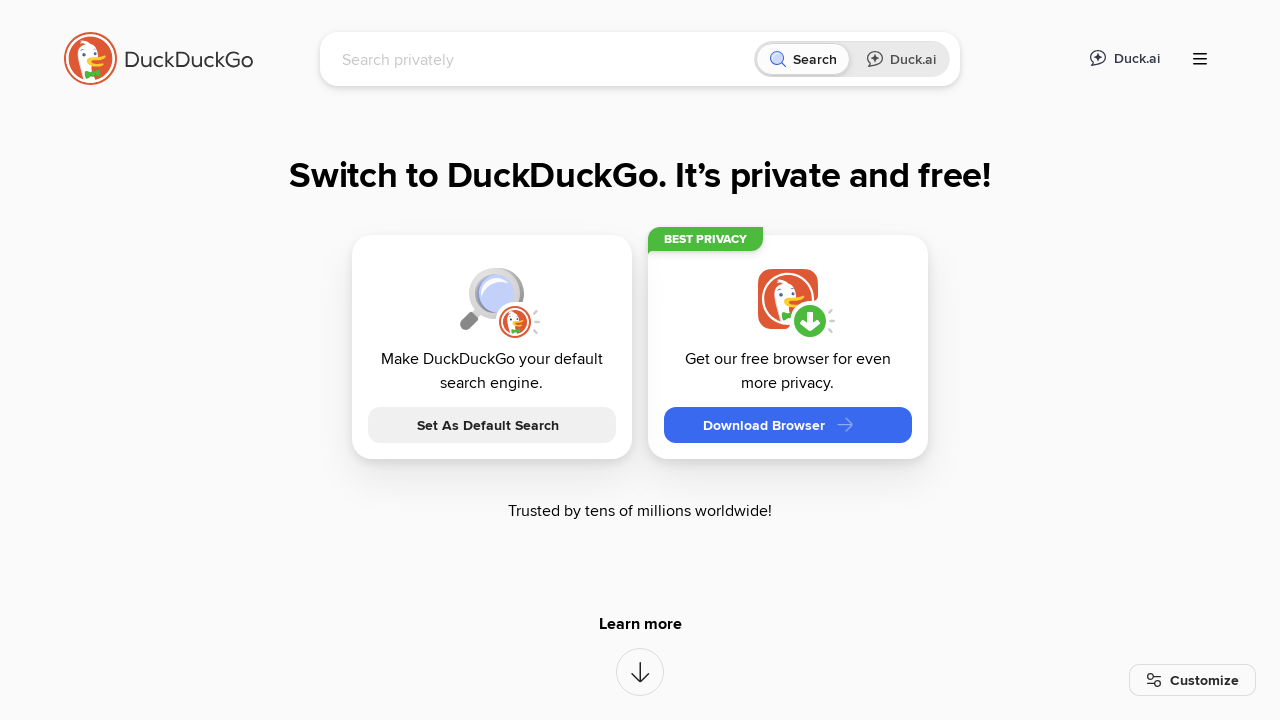

DuckDuckGo search box is visible and accessible
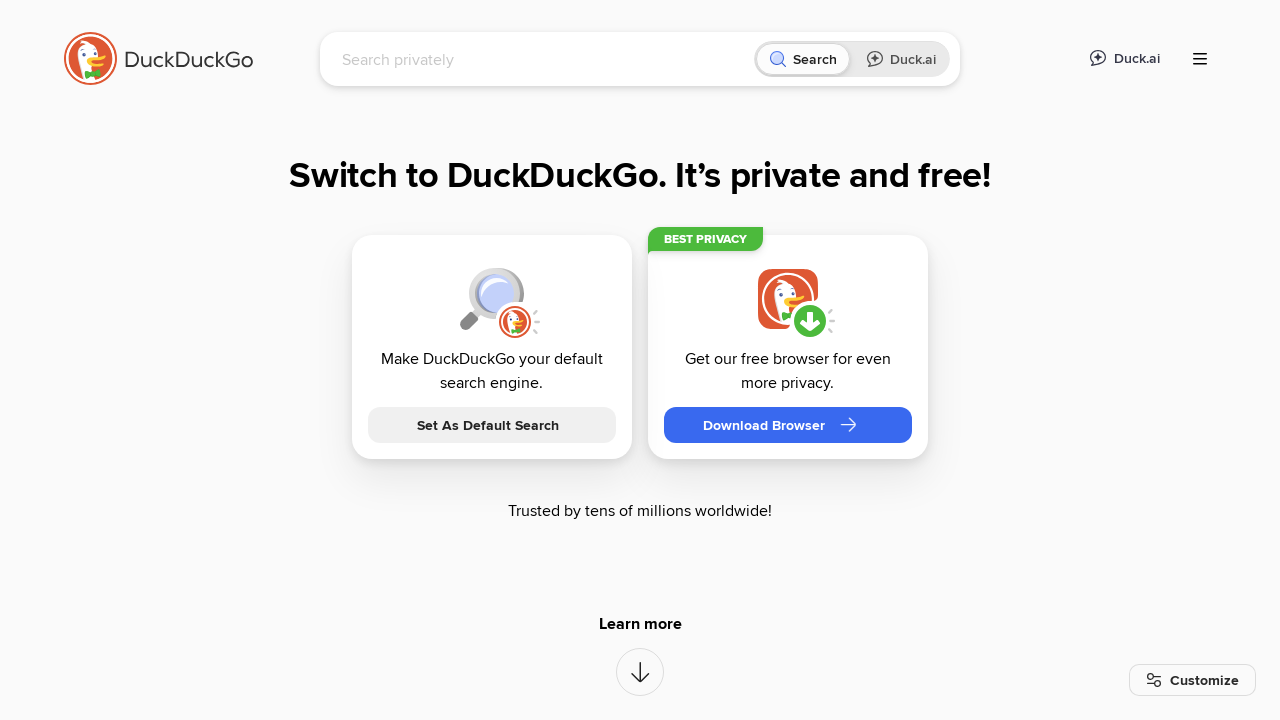

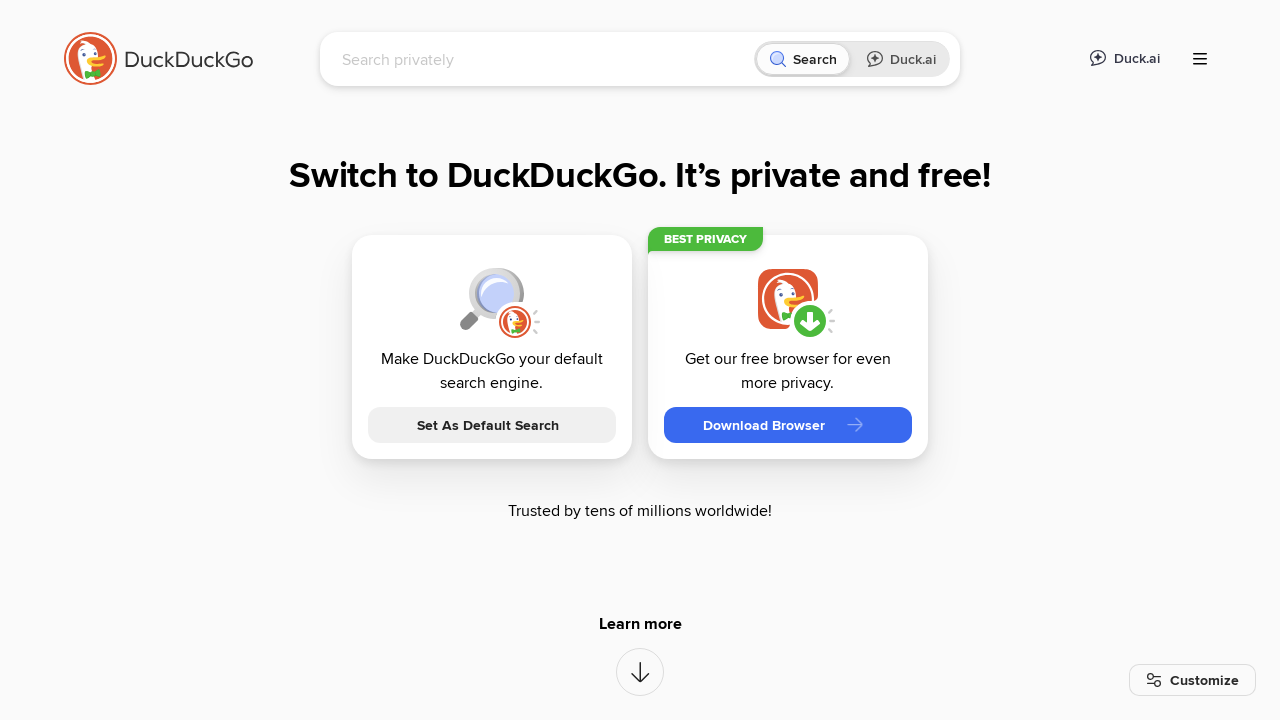